Opens YouTube homepage and manipulates browser window size and position

Starting URL: https://www.youtube.com/

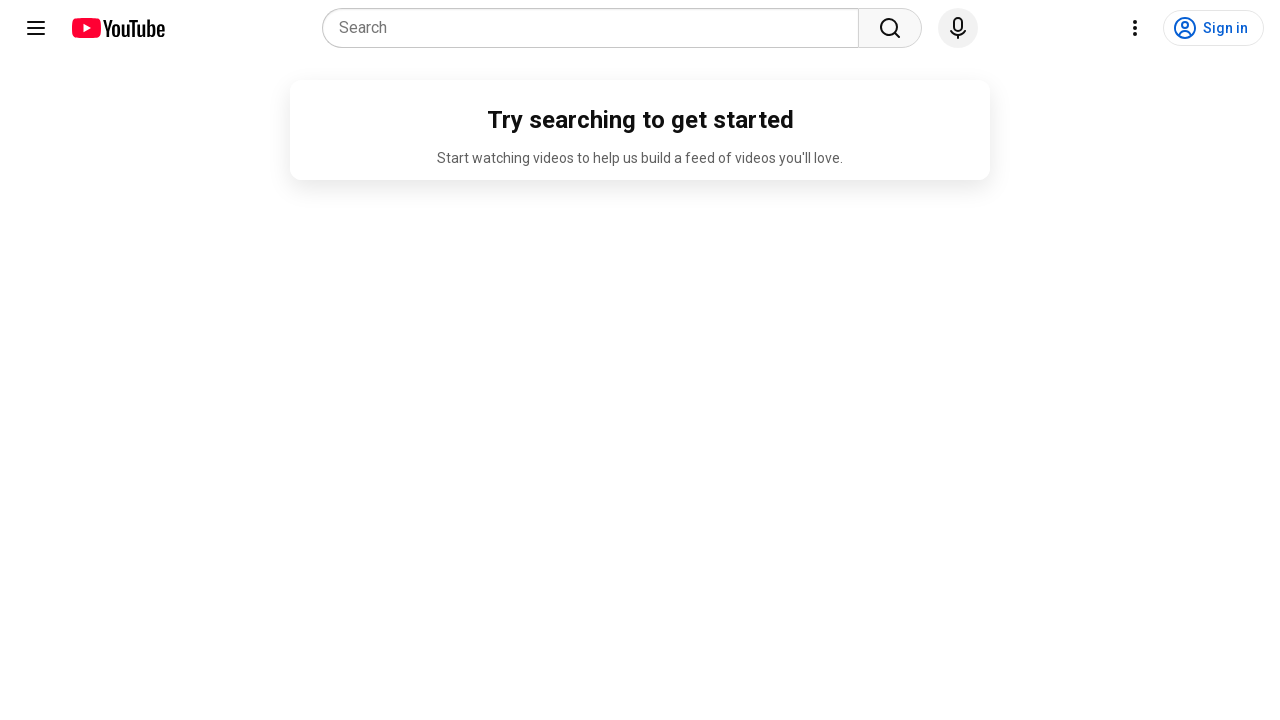

Navigated to YouTube homepage
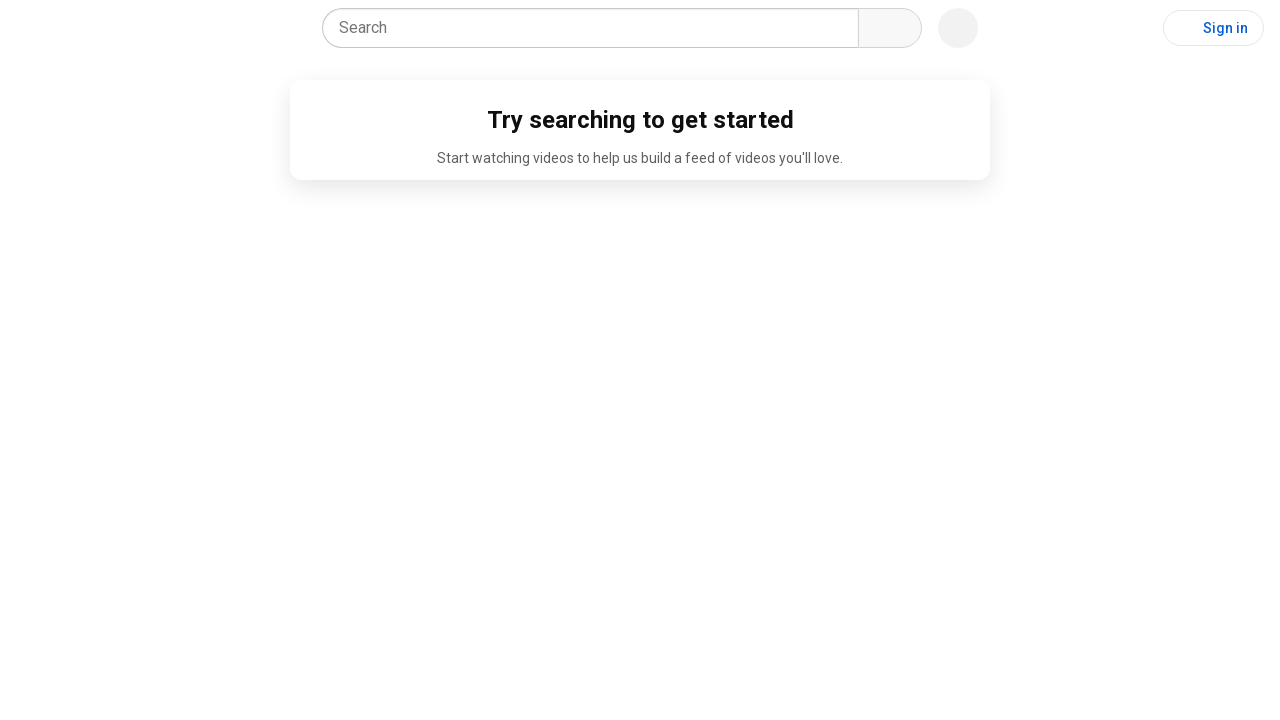

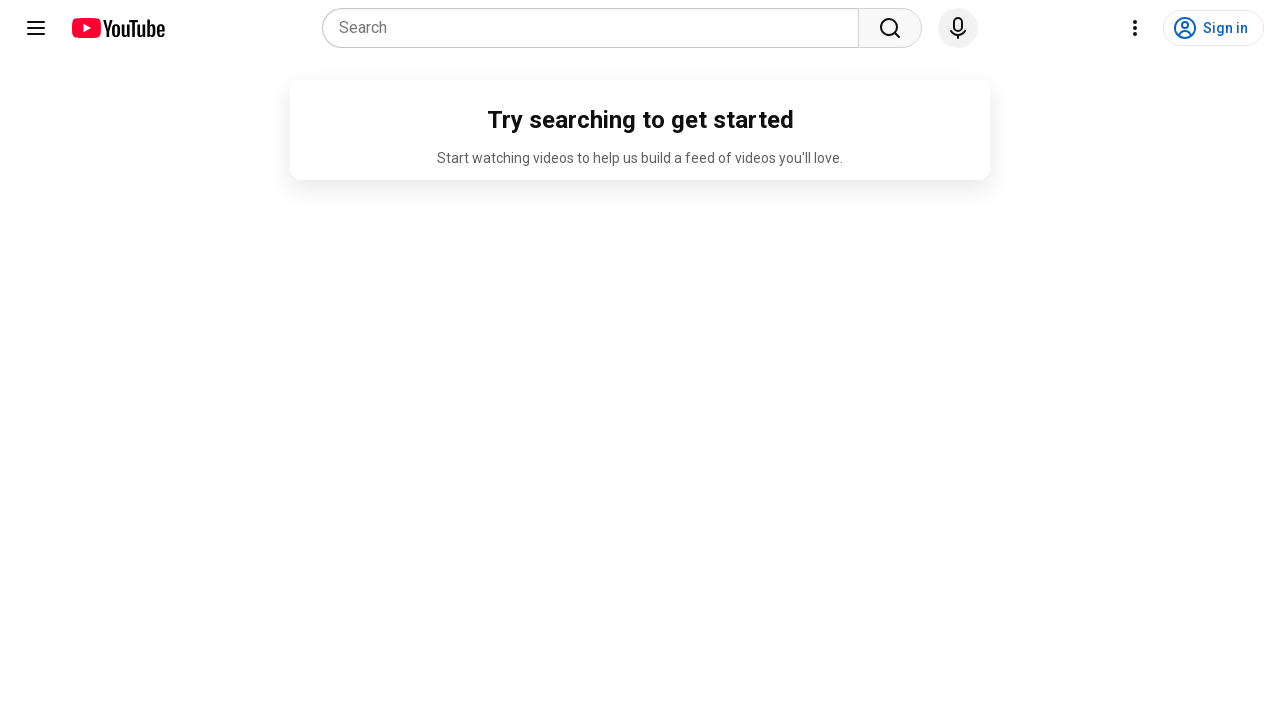